Demonstrates best practice variable usage by navigating to Playwright site, getting page title, clicking Docs link, and verifying navigation

Starting URL: https://playwright.dev/

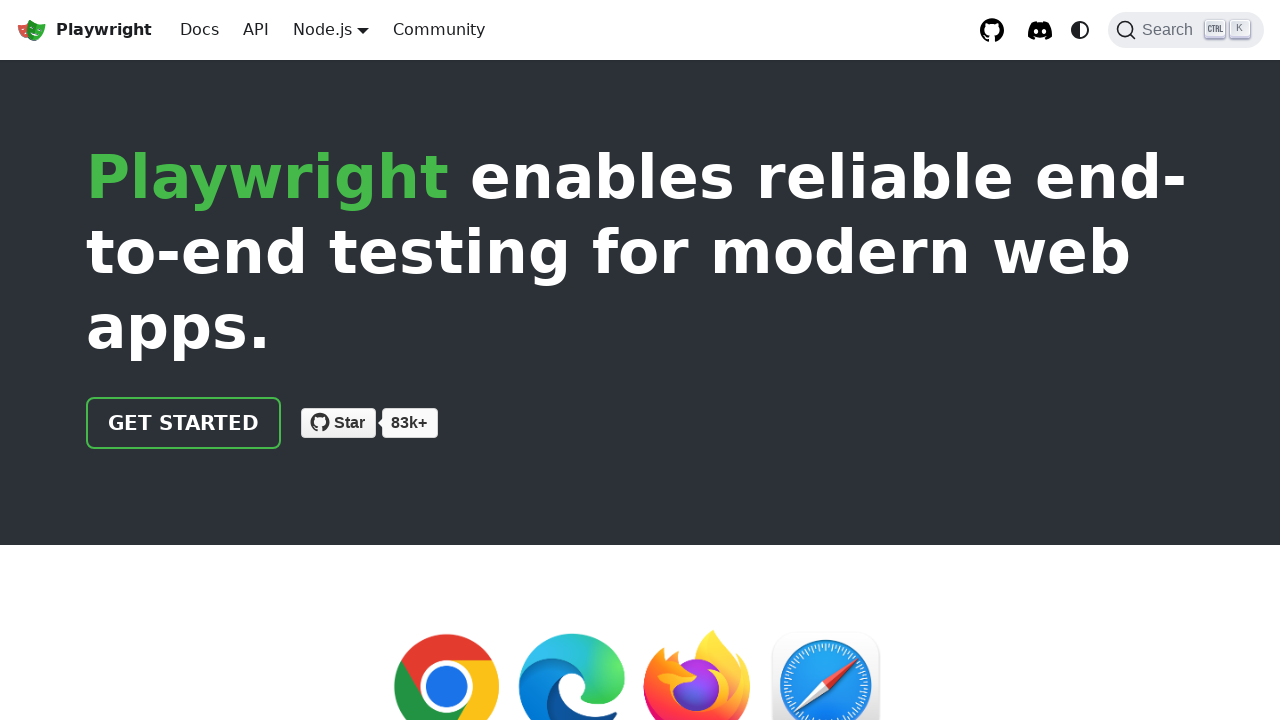

Retrieved page title from Playwright site
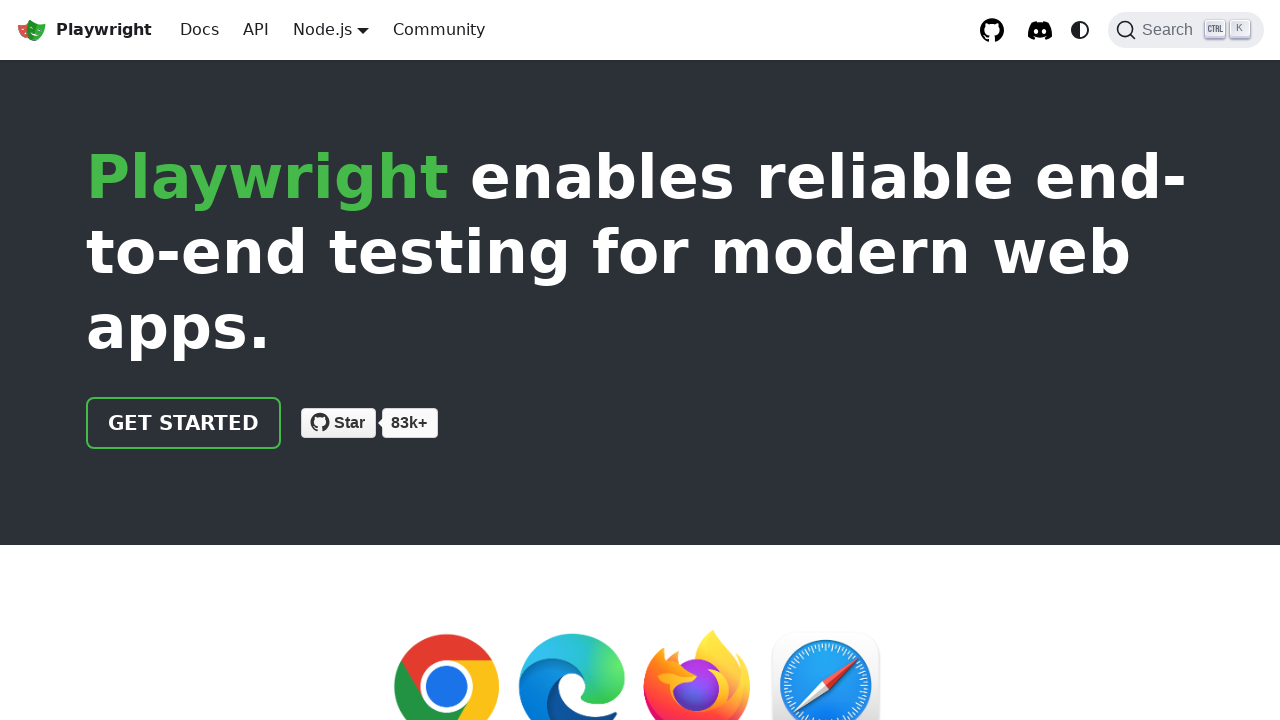

Converted page title to uppercase
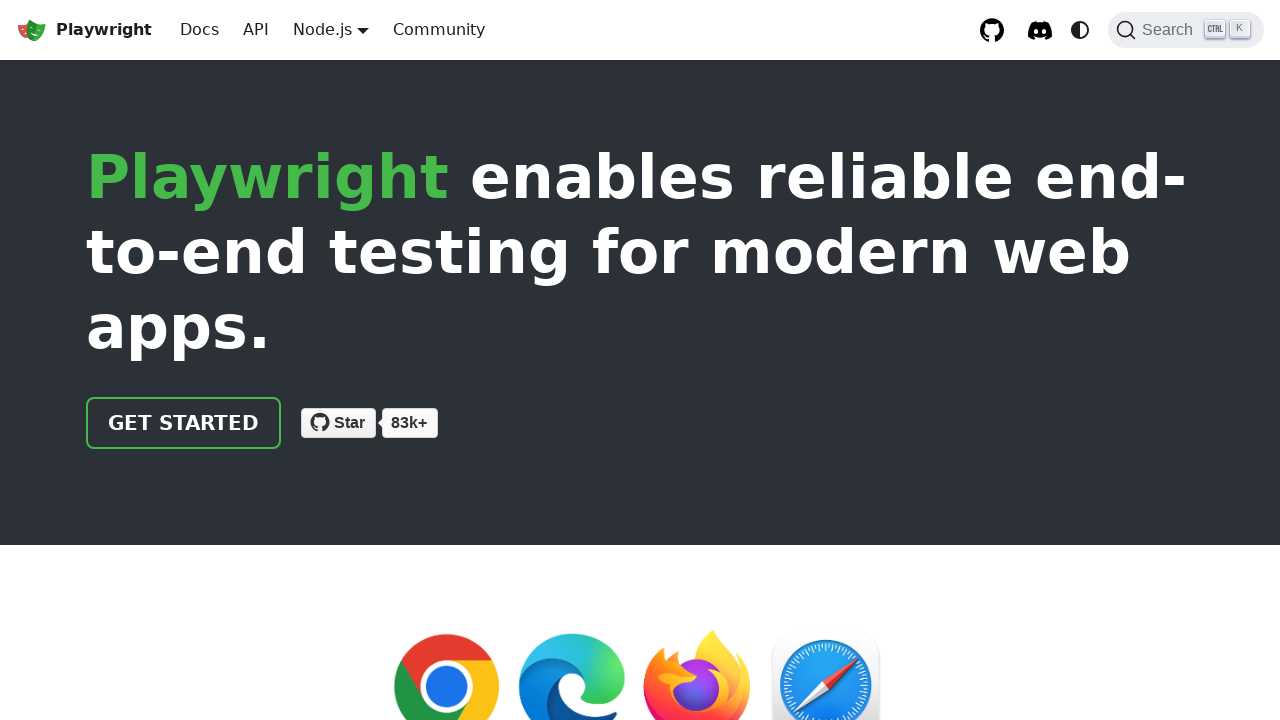

Clicked on Docs link at (200, 30) on text=Docs
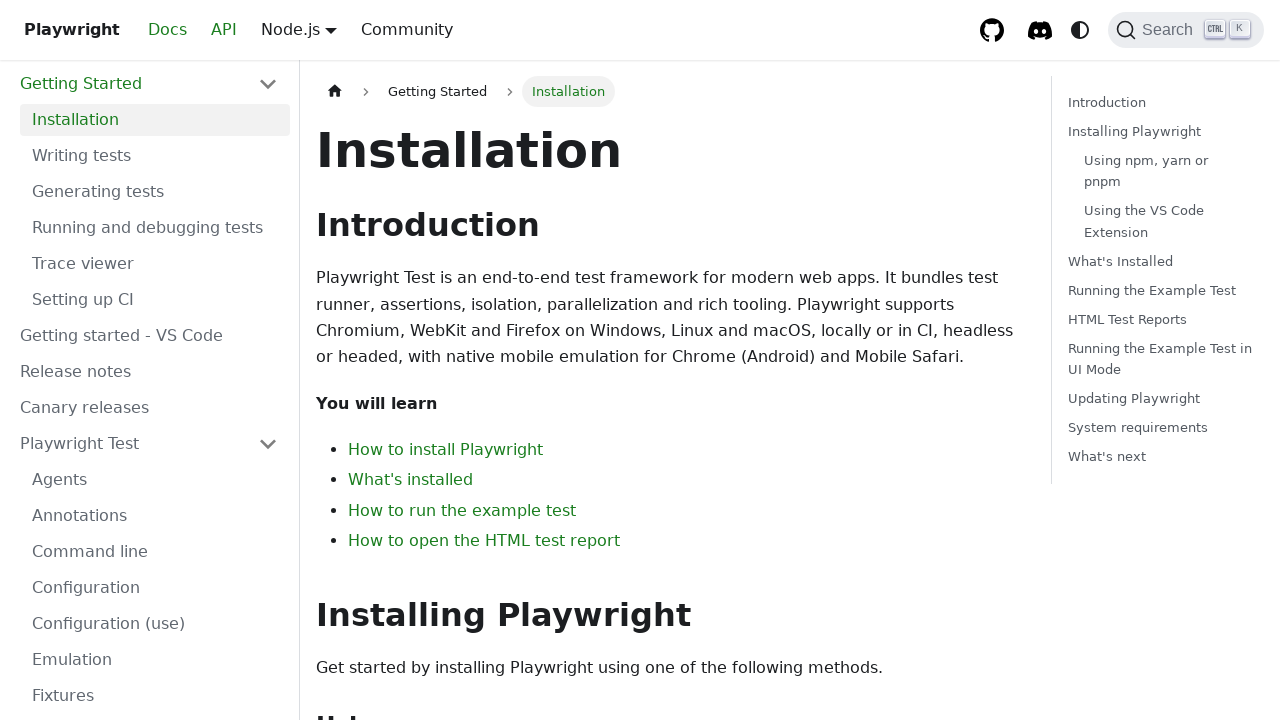

Verified navigation to docs page by waiting for URL pattern containing '/docs/'
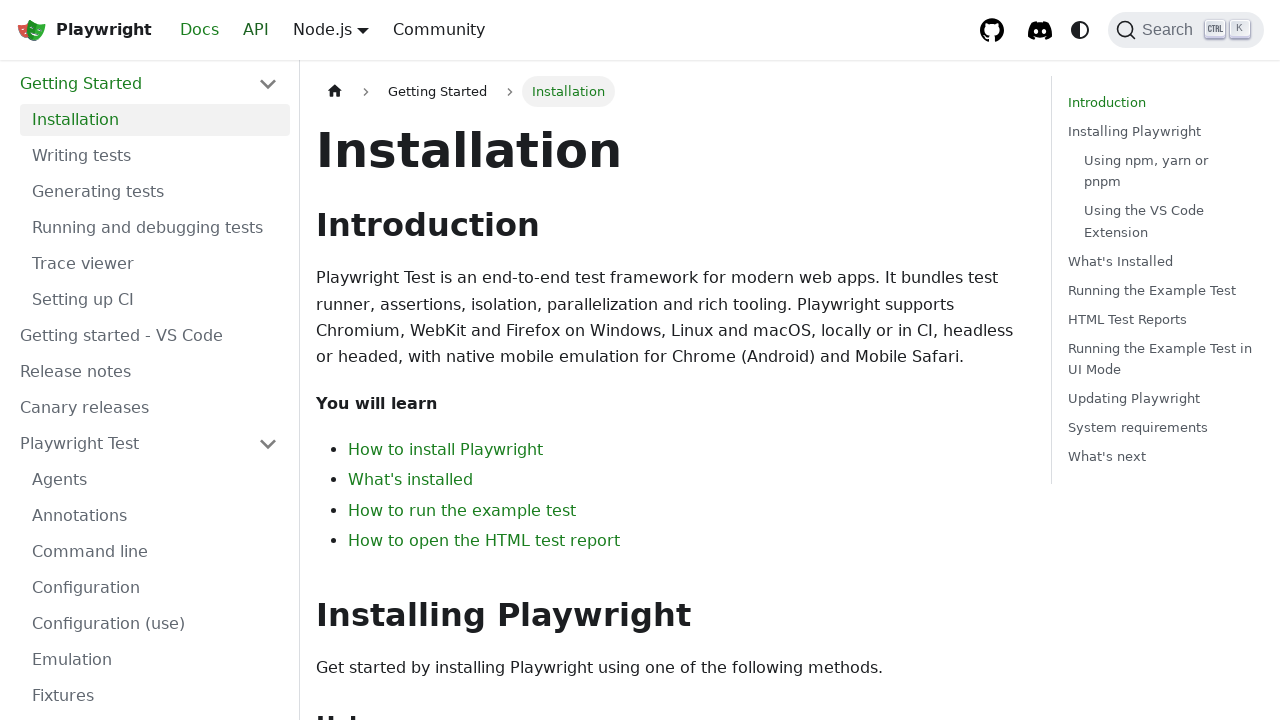

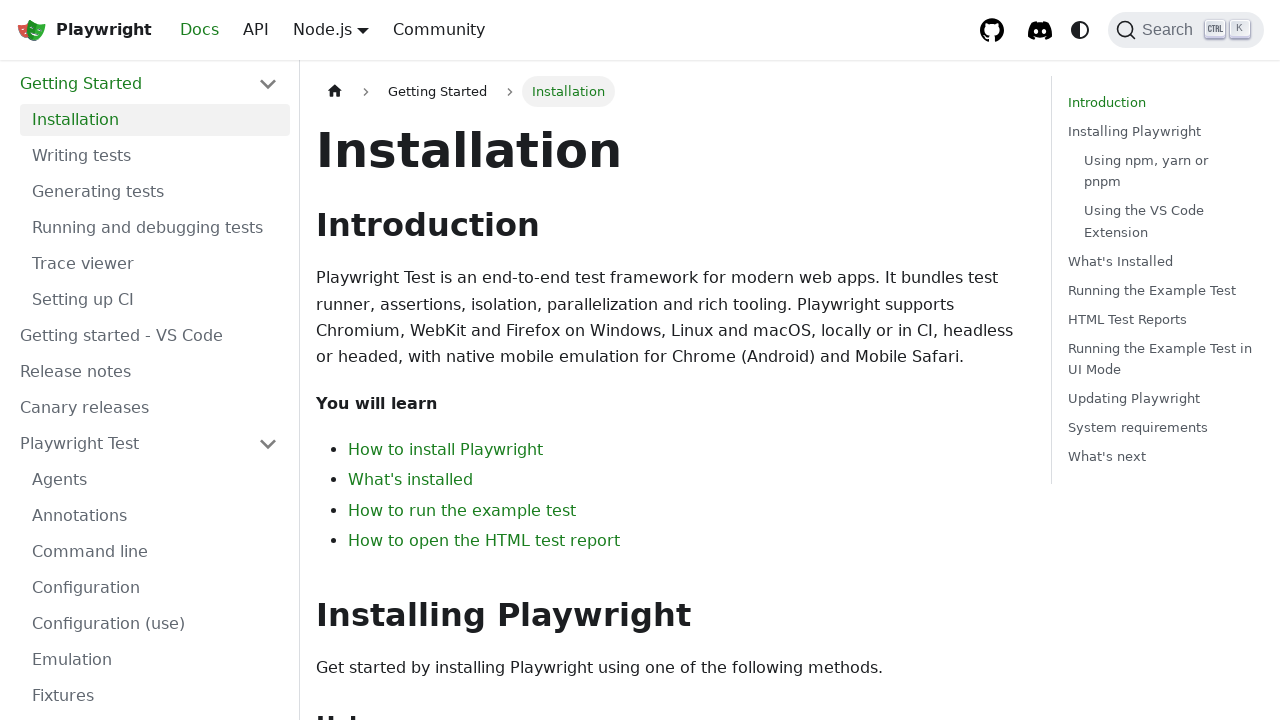